Tests various UI components on an automation practice page including input fields, dropdowns, radio buttons, checkboxes, mouse hover actions, new window/tab handling, alerts, and iframes.

Starting URL: https://rahulshettyacademy.com/AutomationPractice/

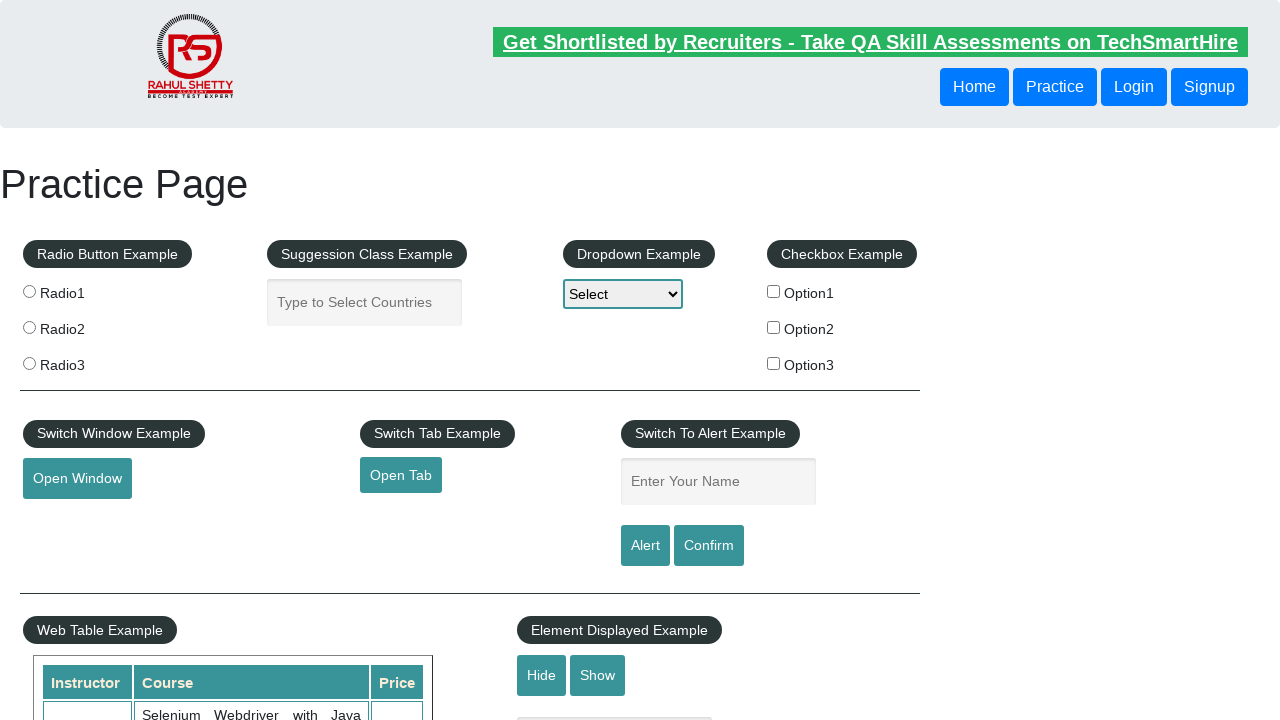

Filled autocomplete field with 'Hello World!' on #autocomplete
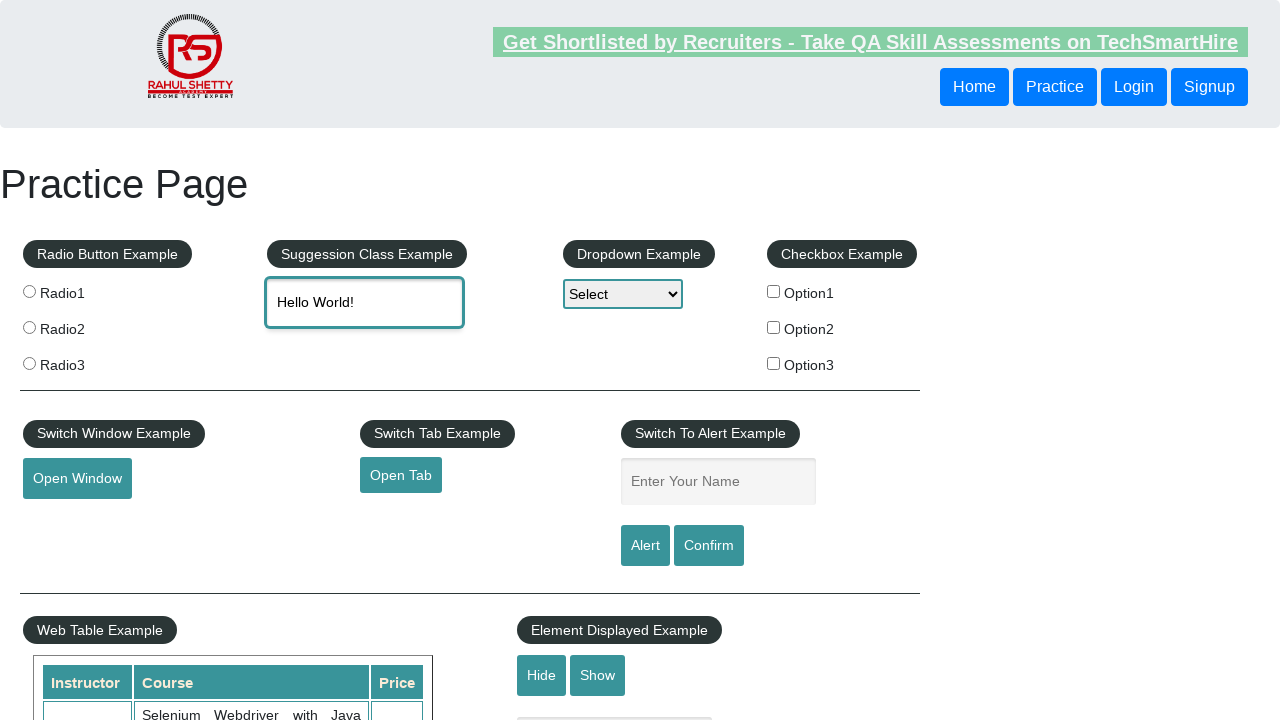

Selected 'option1' from dropdown on #dropdown-class-example
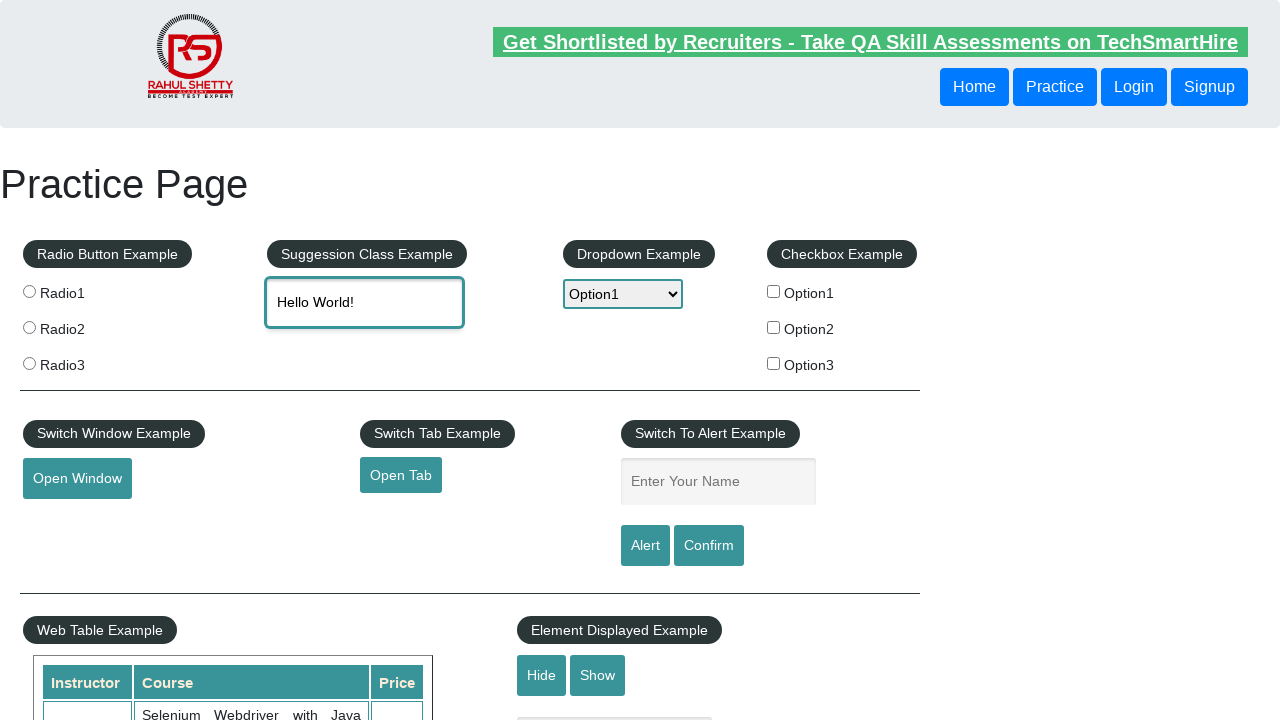

Selected radio1 button at (29, 291) on input[name='radioButton'][value='radio1']
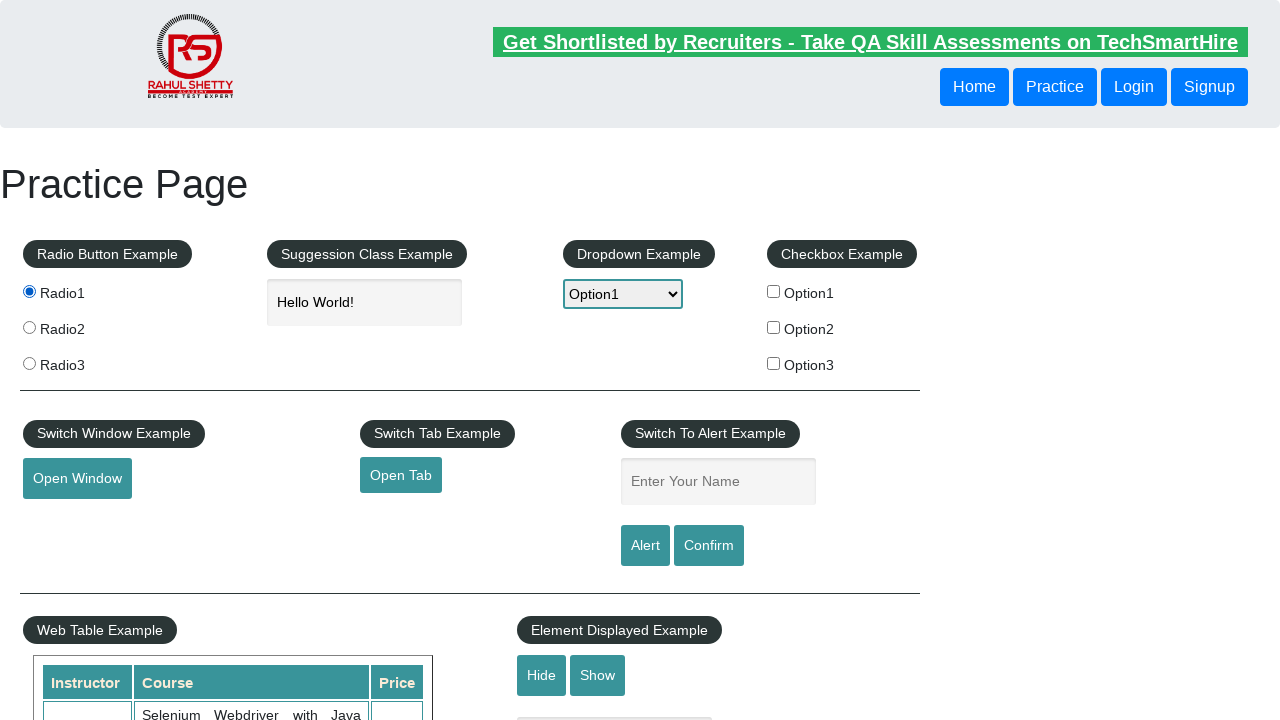

Checked checkbox option1 at (774, 291) on input[name='checkBoxOption1'][value='option1']
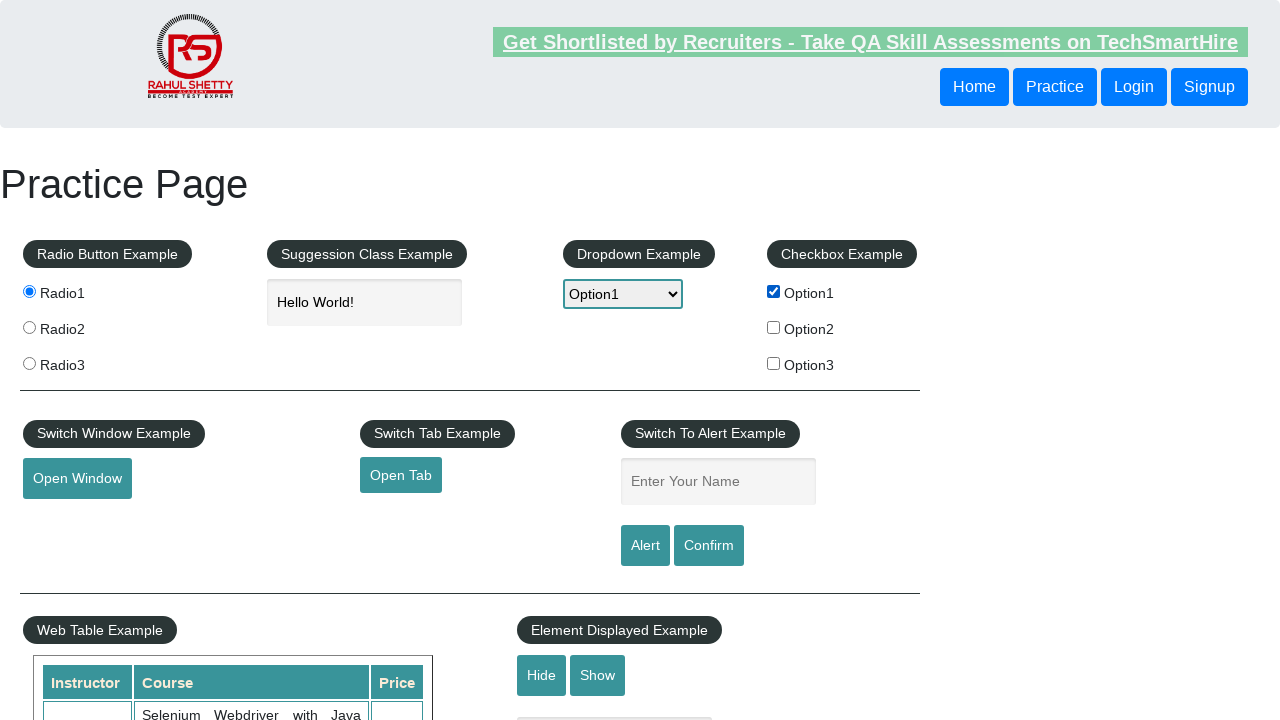

Hovered over mousehover element at (83, 361) on #mousehover
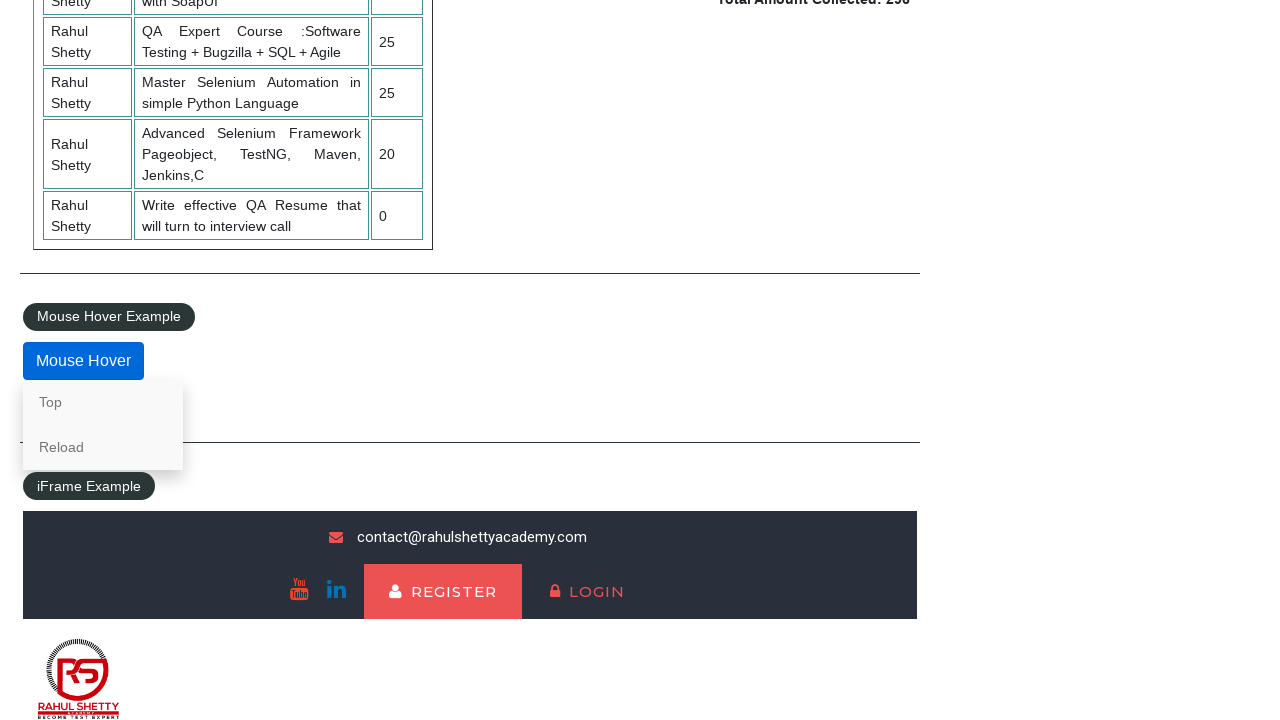

Clicked top link after hover at (103, 402) on a[href='#top']
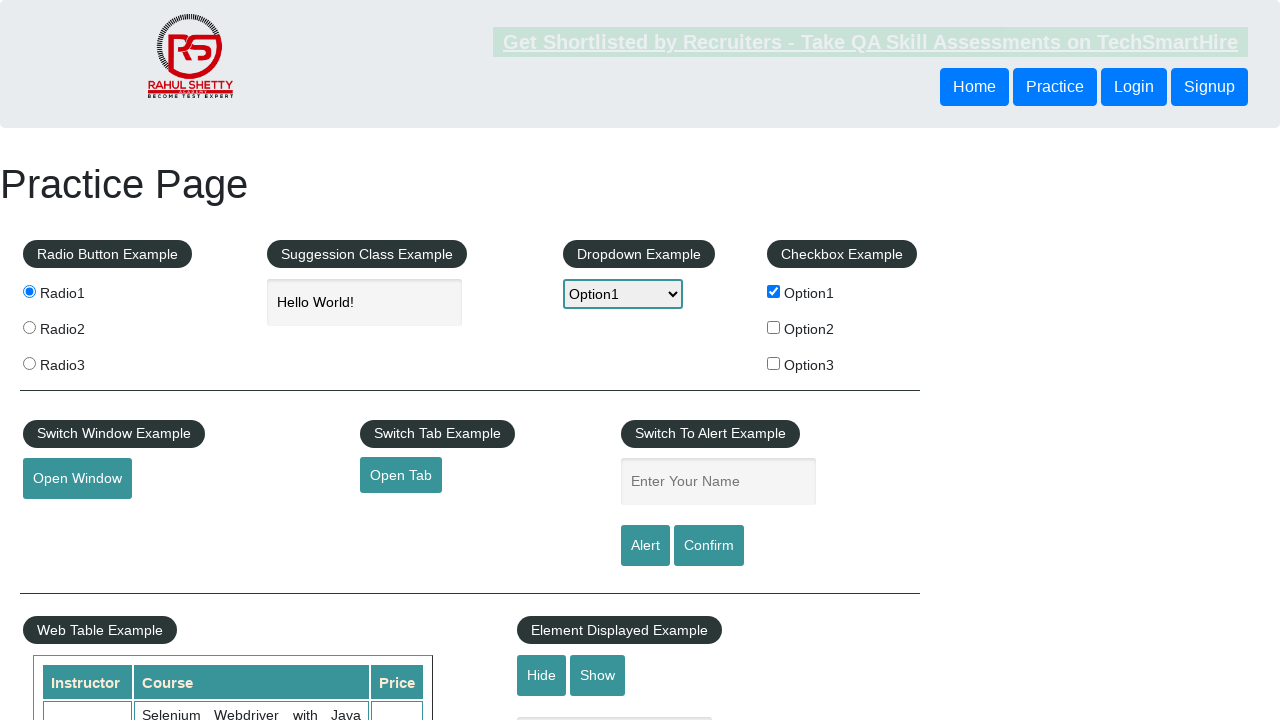

Clicked openwindow button to open new window at (77, 479) on #openwindow
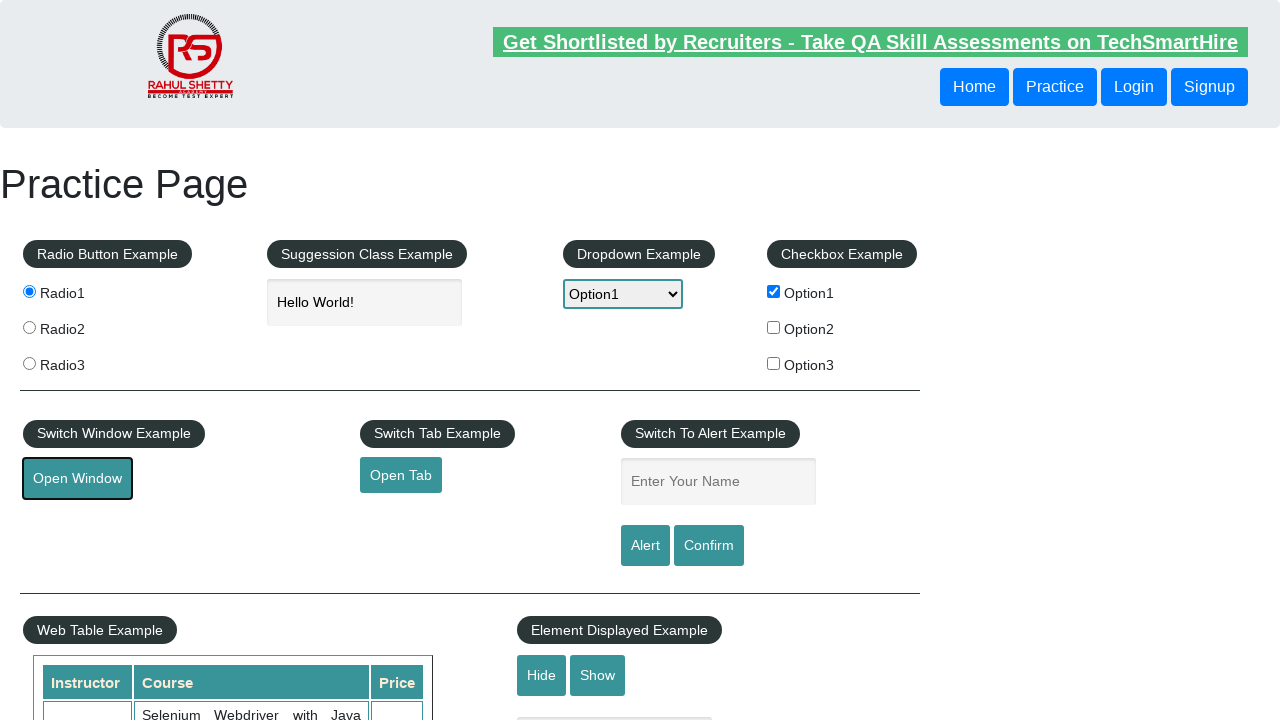

New window loaded with title: QAClick Academy - A Testing Academy to Learn, Earn and Shine
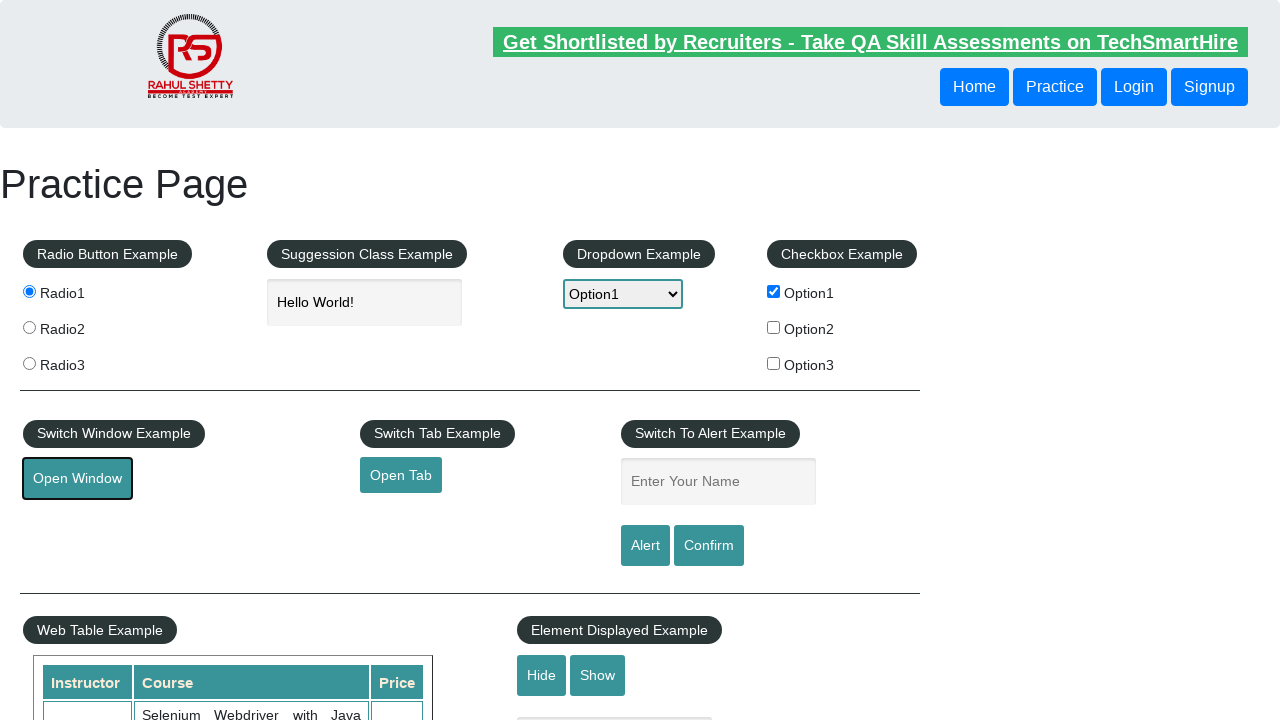

Closed new window
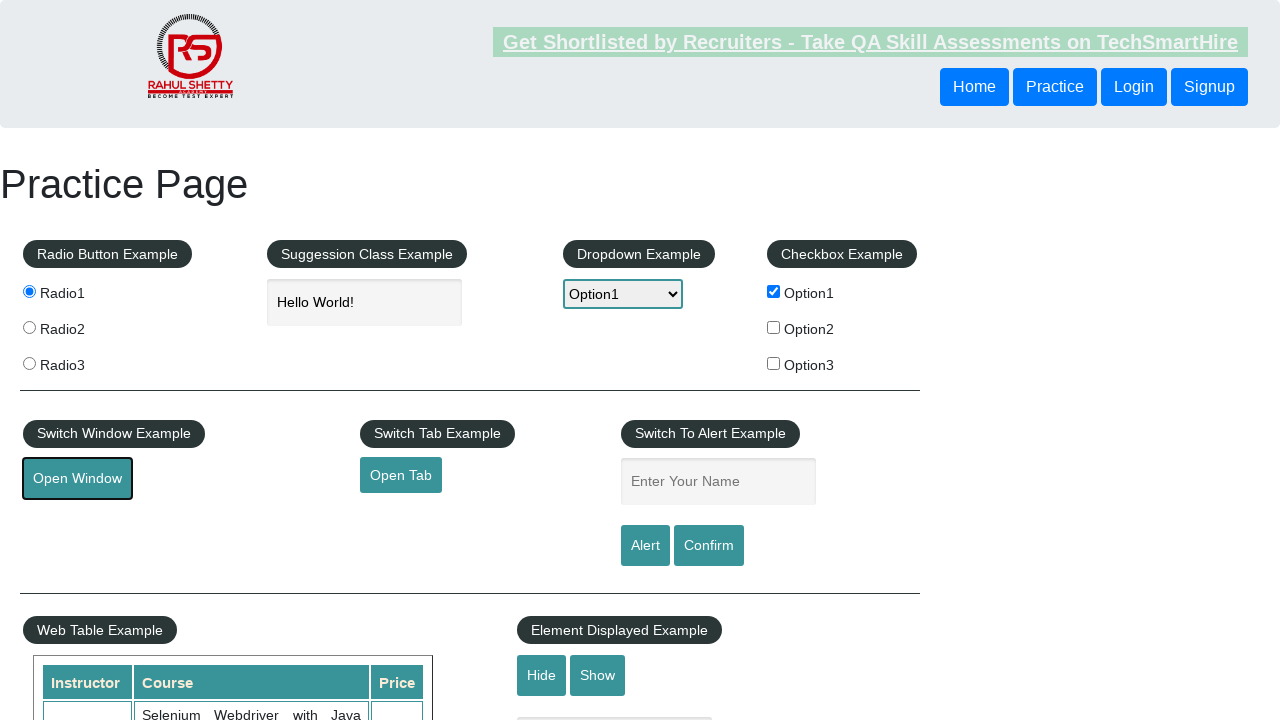

Clicked opentab button to open new tab at (401, 475) on #opentab
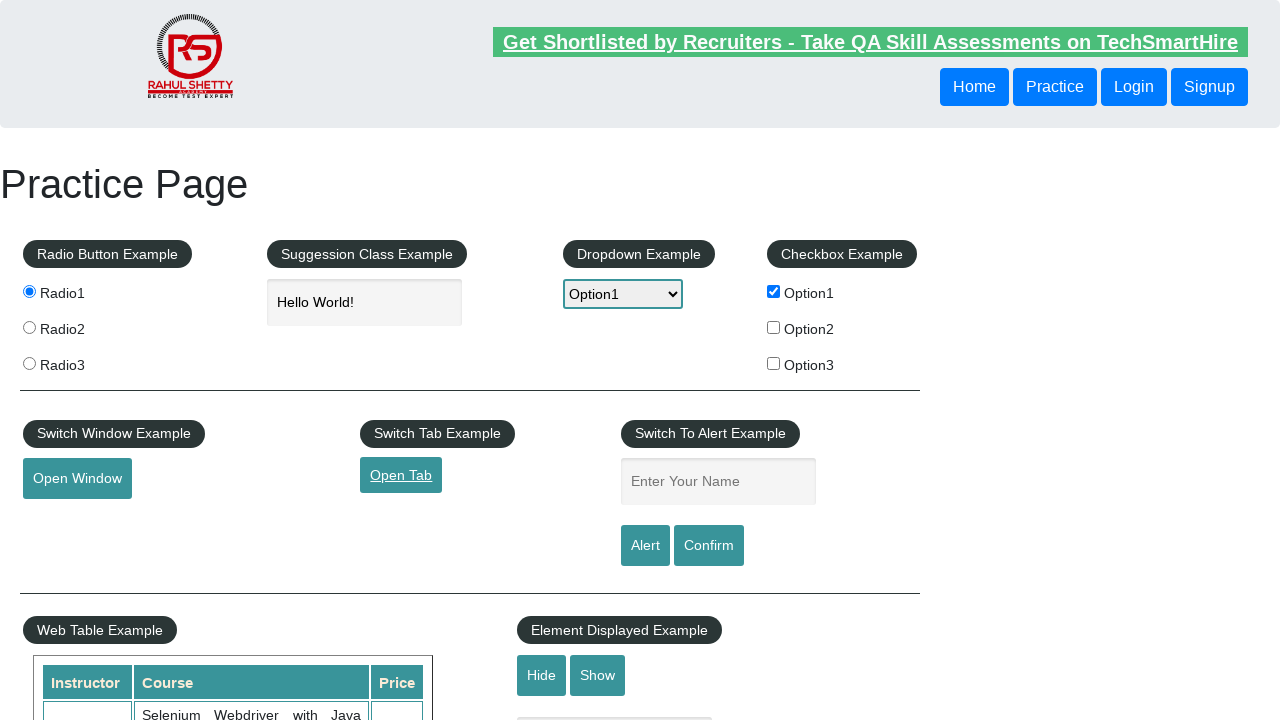

New tab loaded with title: QAClick Academy - A Testing Academy to Learn, Earn and Shine
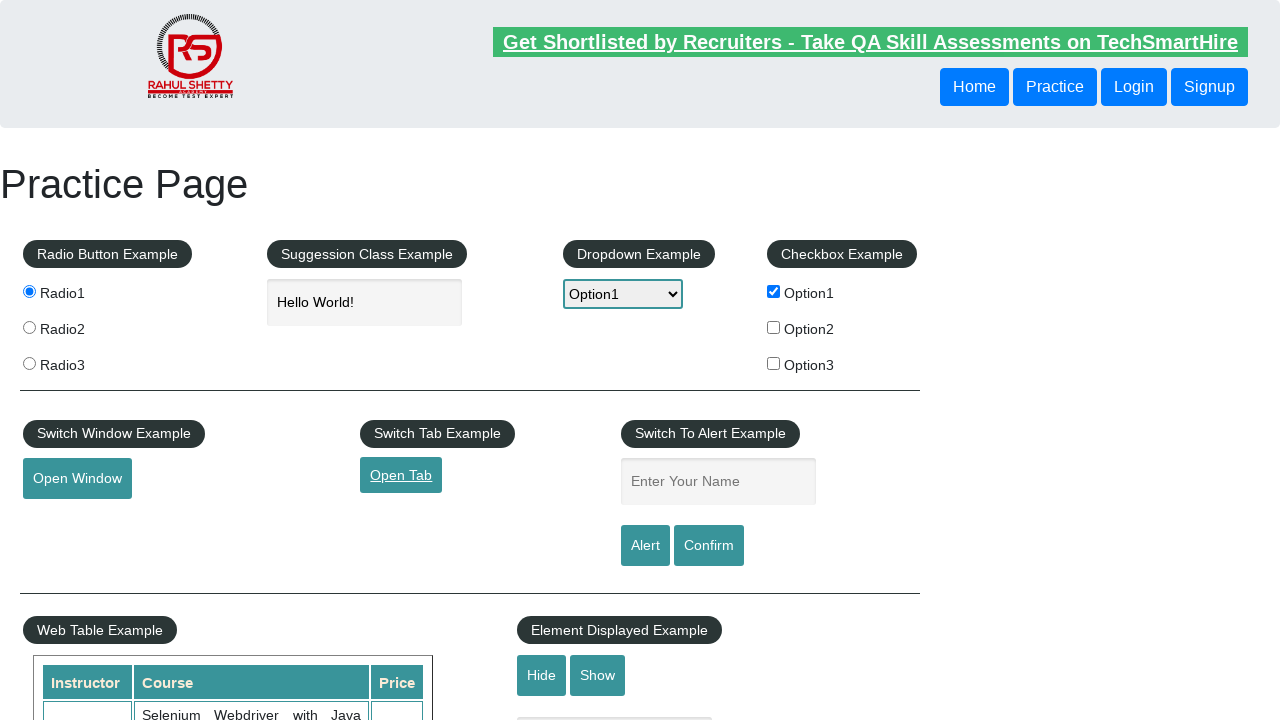

Closed new tab
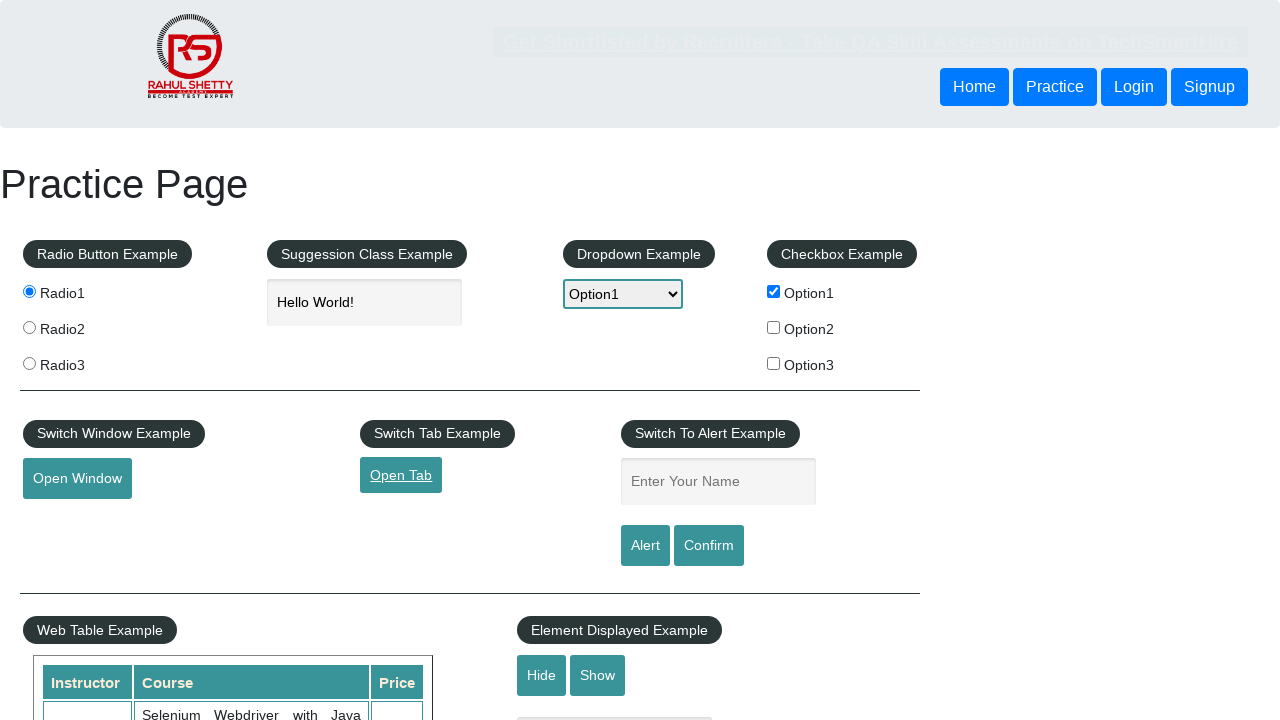

Clicked alert button to trigger alert dialog at (645, 546) on #alertbtn
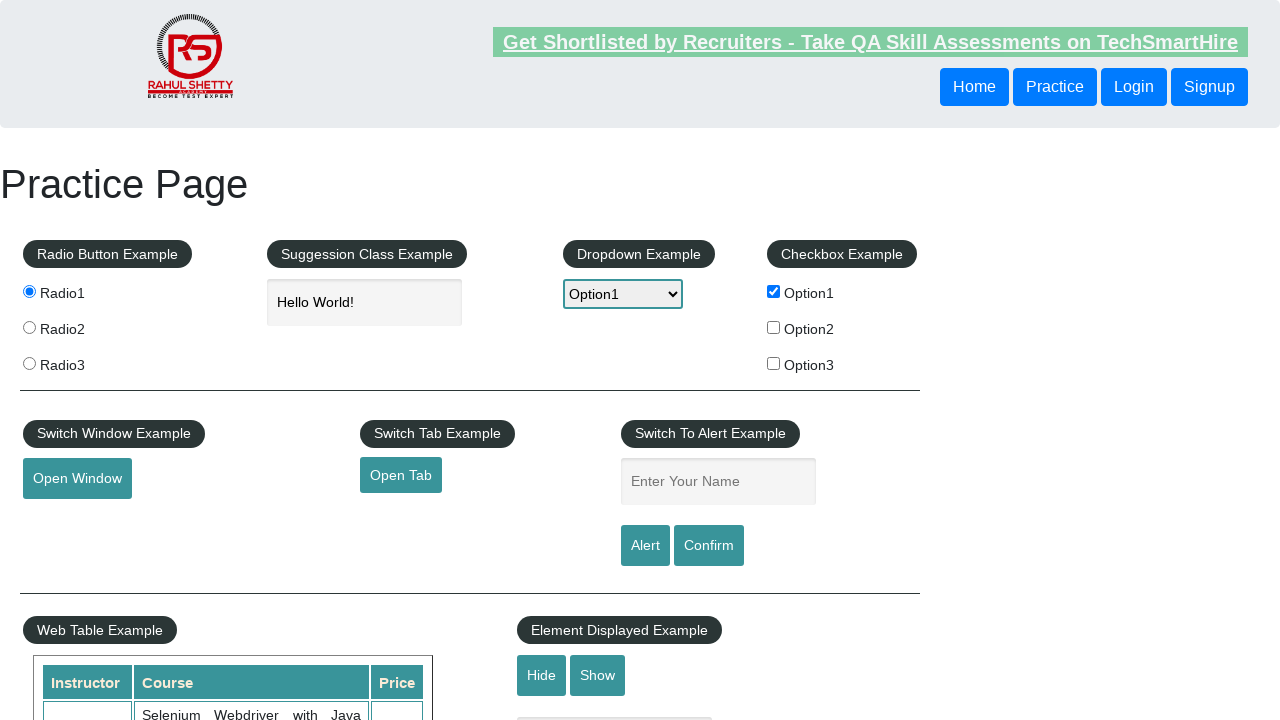

Accepted alert dialog
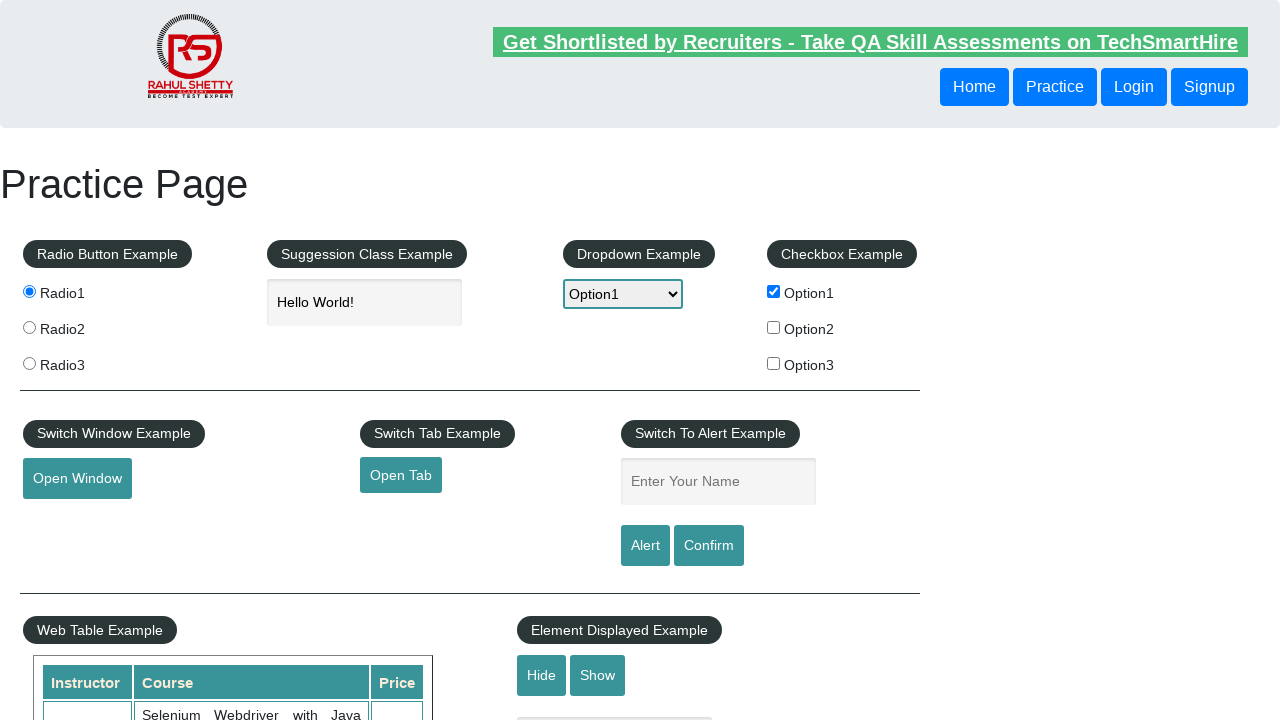

Waited 500ms after alert dismissal
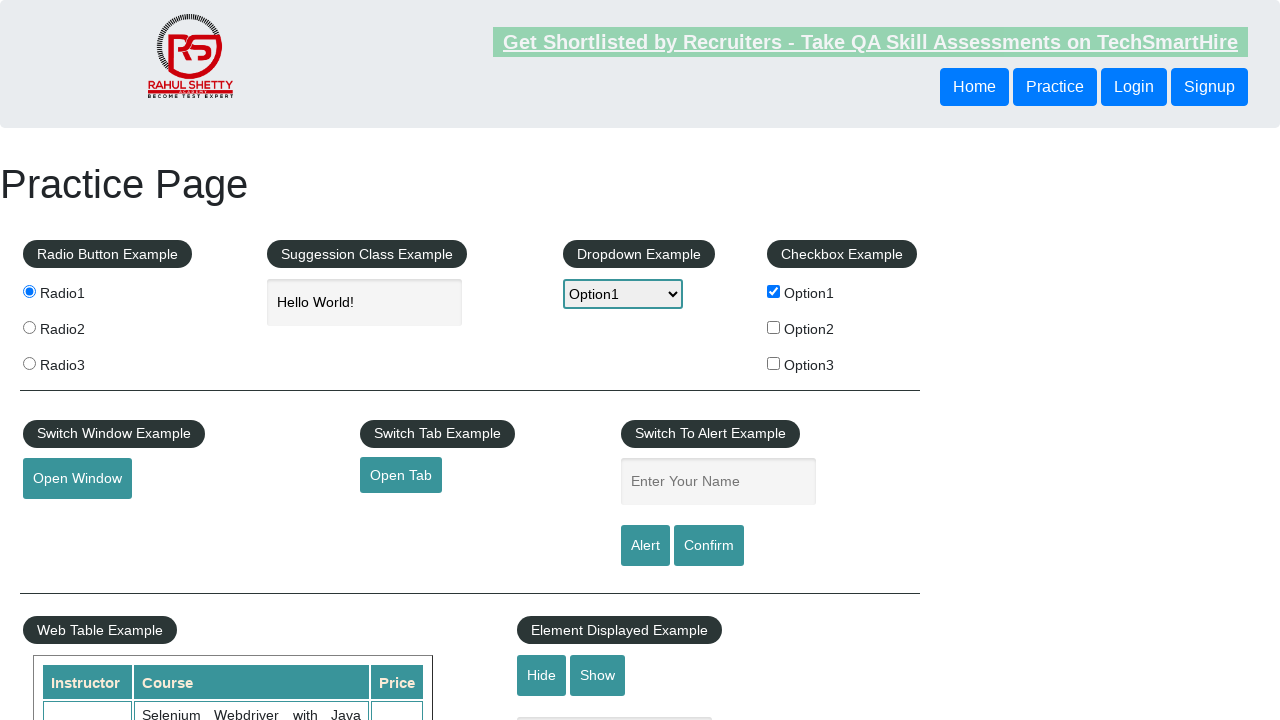

Clicked confirm button to trigger confirm dialog at (709, 546) on #confirmbtn
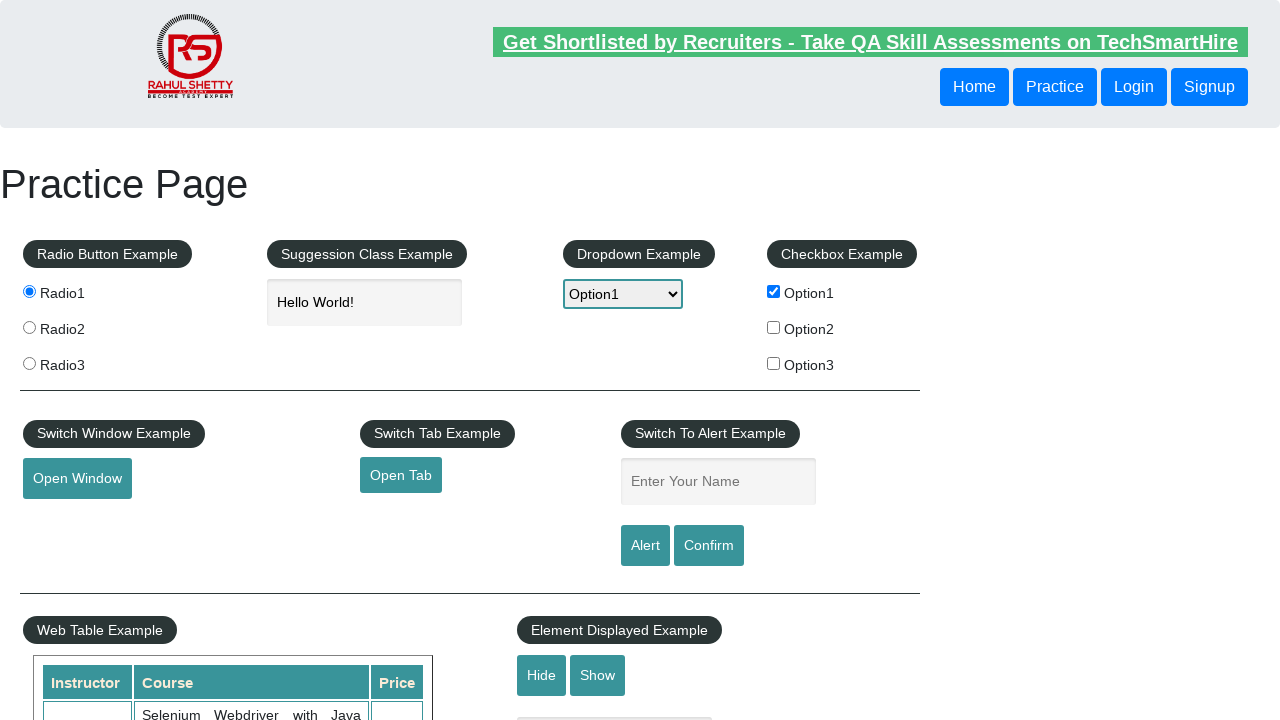

Waited 500ms after confirm dialog
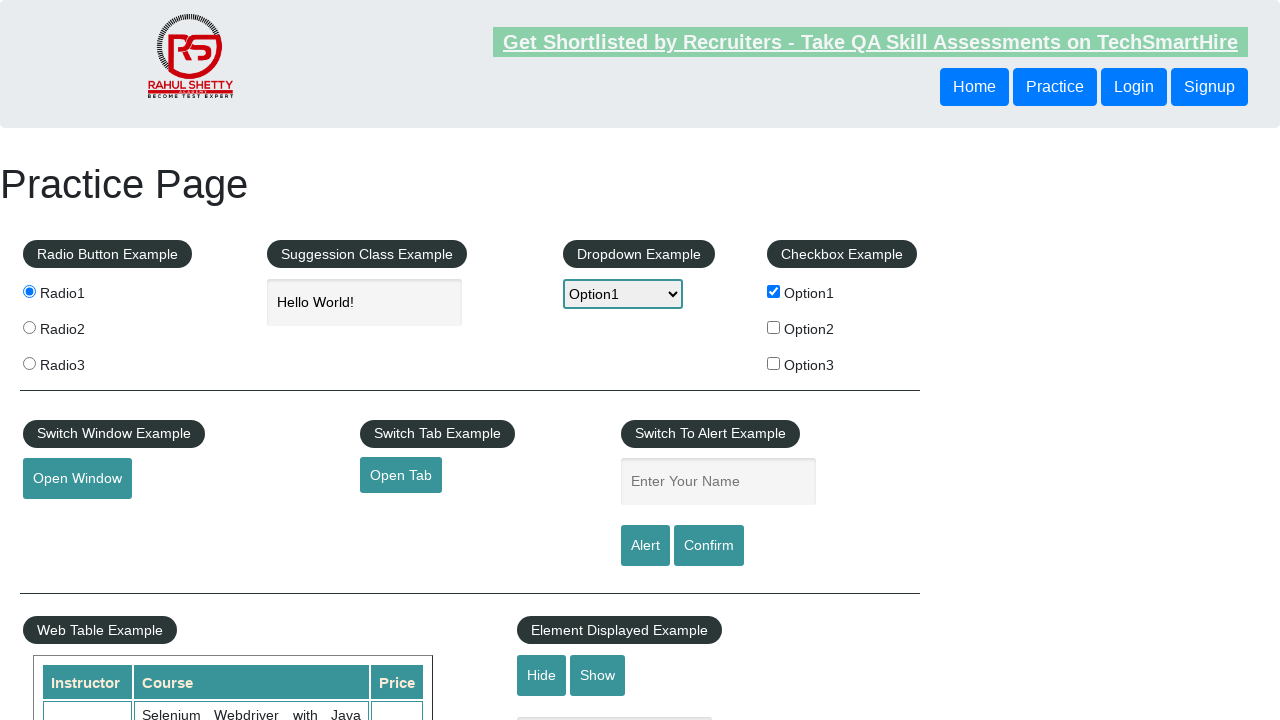

Located courses iframe
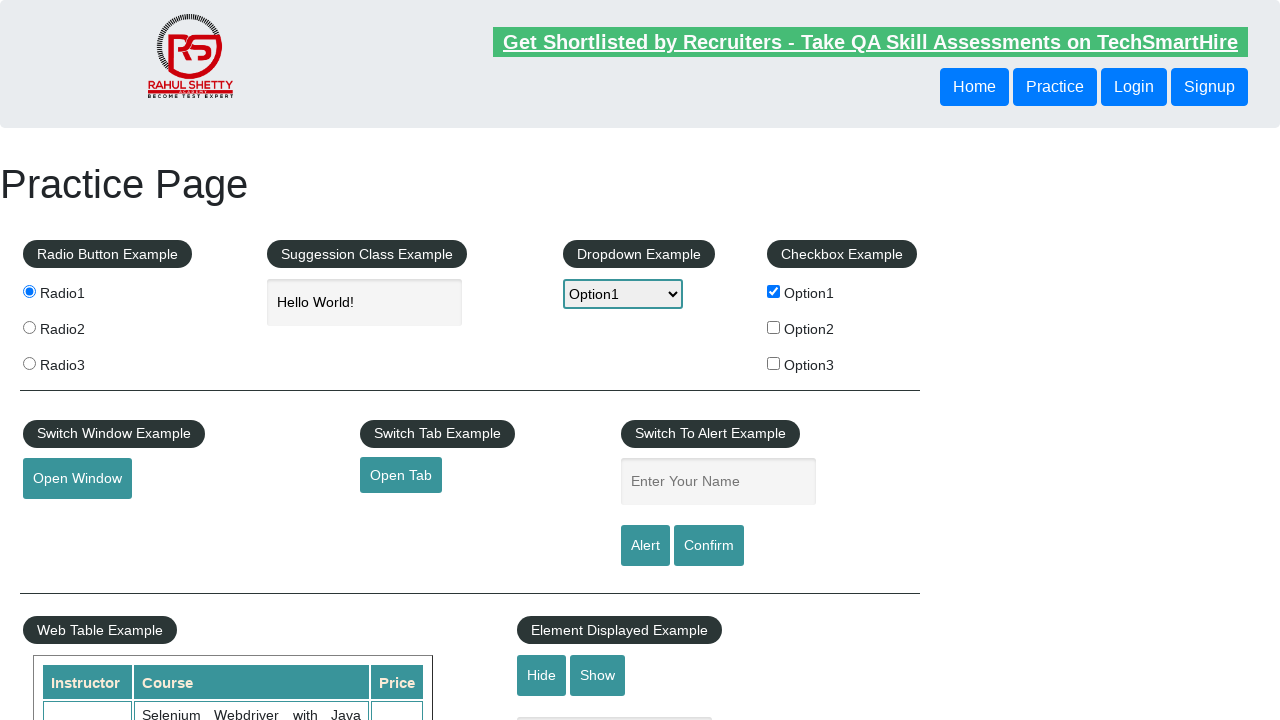

Clicked navigation link within iframe at (172, 360) on #courses-iframe >> internal:control=enter-frame >> xpath=//html/body/div/header/
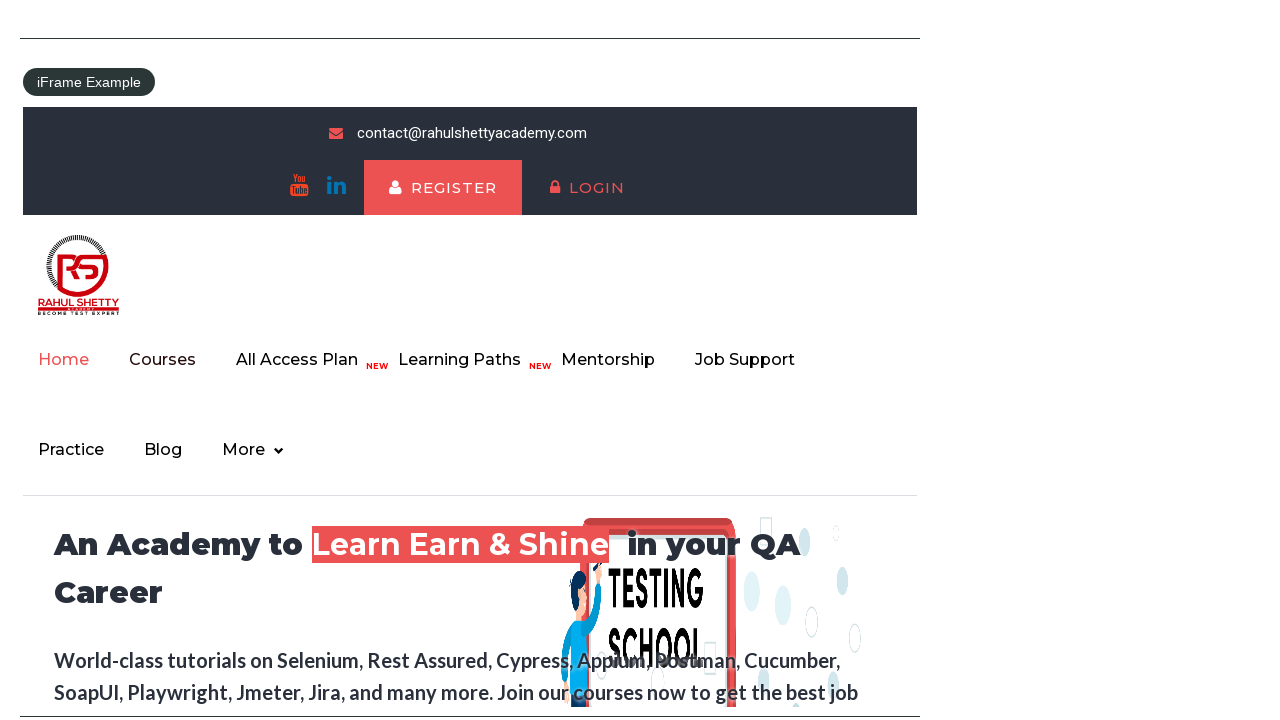

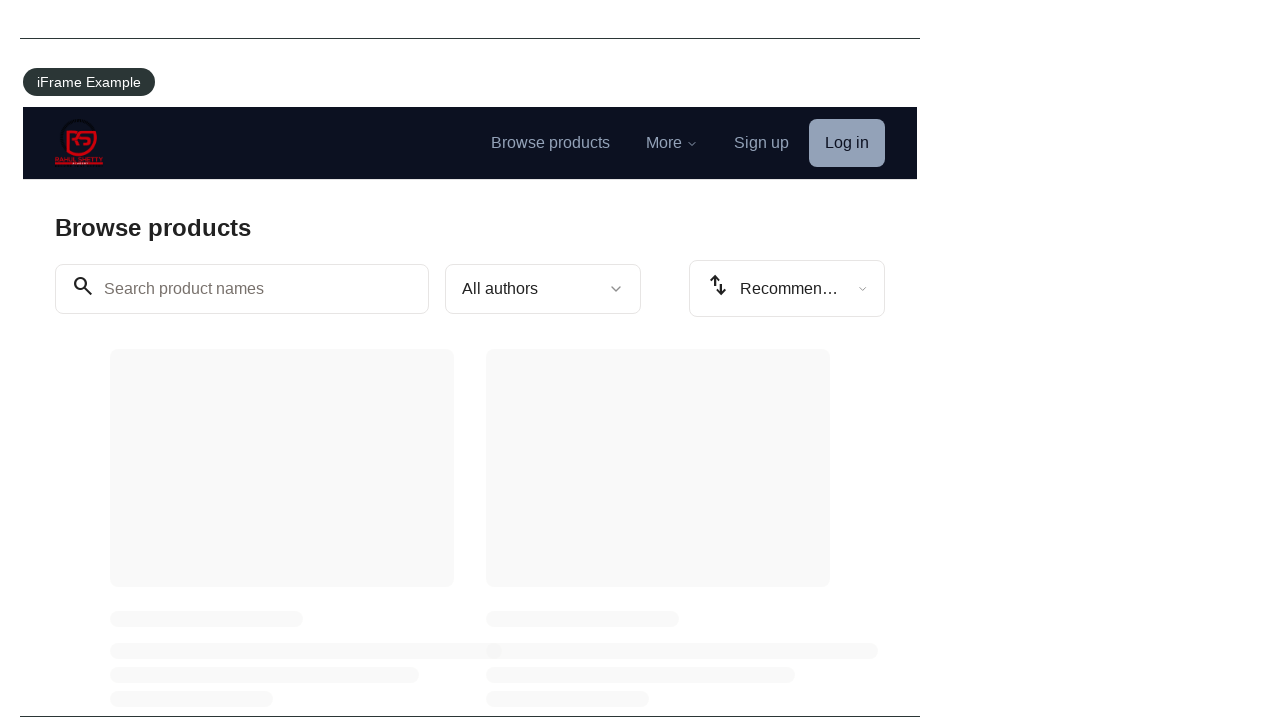